Tests dynamic control visibility by interacting with a checkbox that can be shown/hidden via a toggle button

Starting URL: https://v1.training-support.net/selenium/dynamic-controls

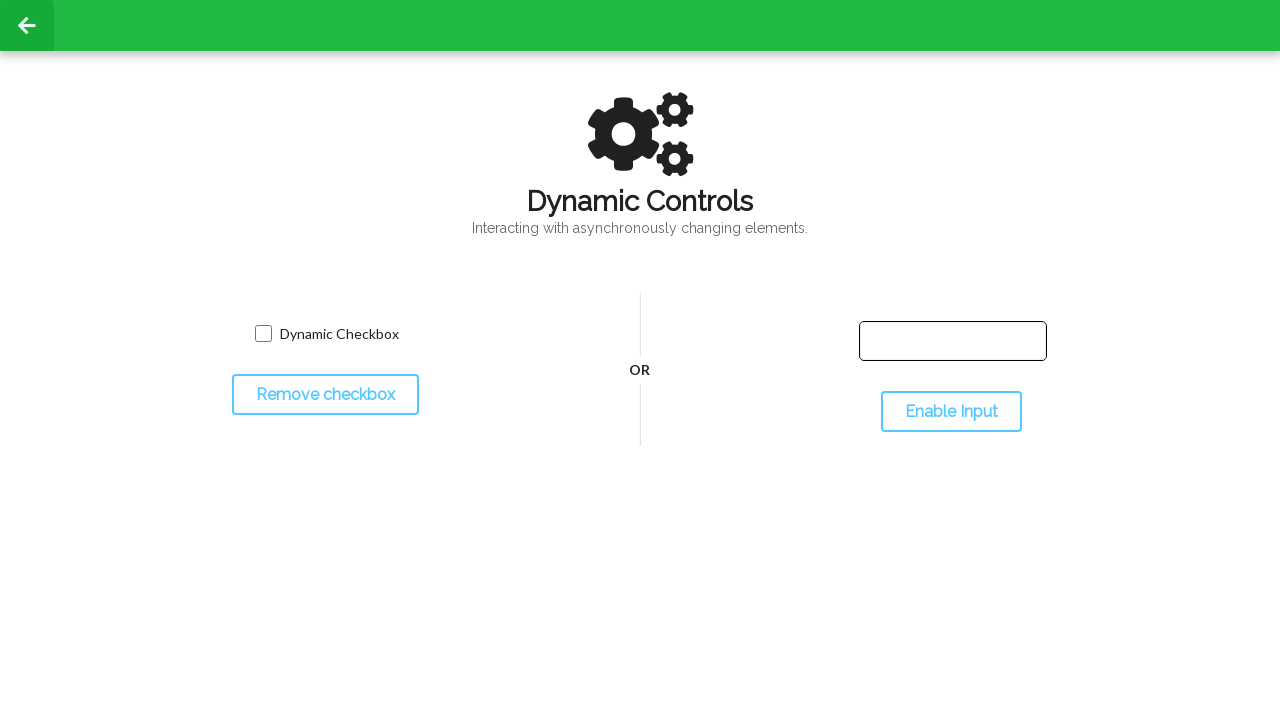

Clicked the toggle button to hide the checkbox at (325, 395) on #toggleCheckbox
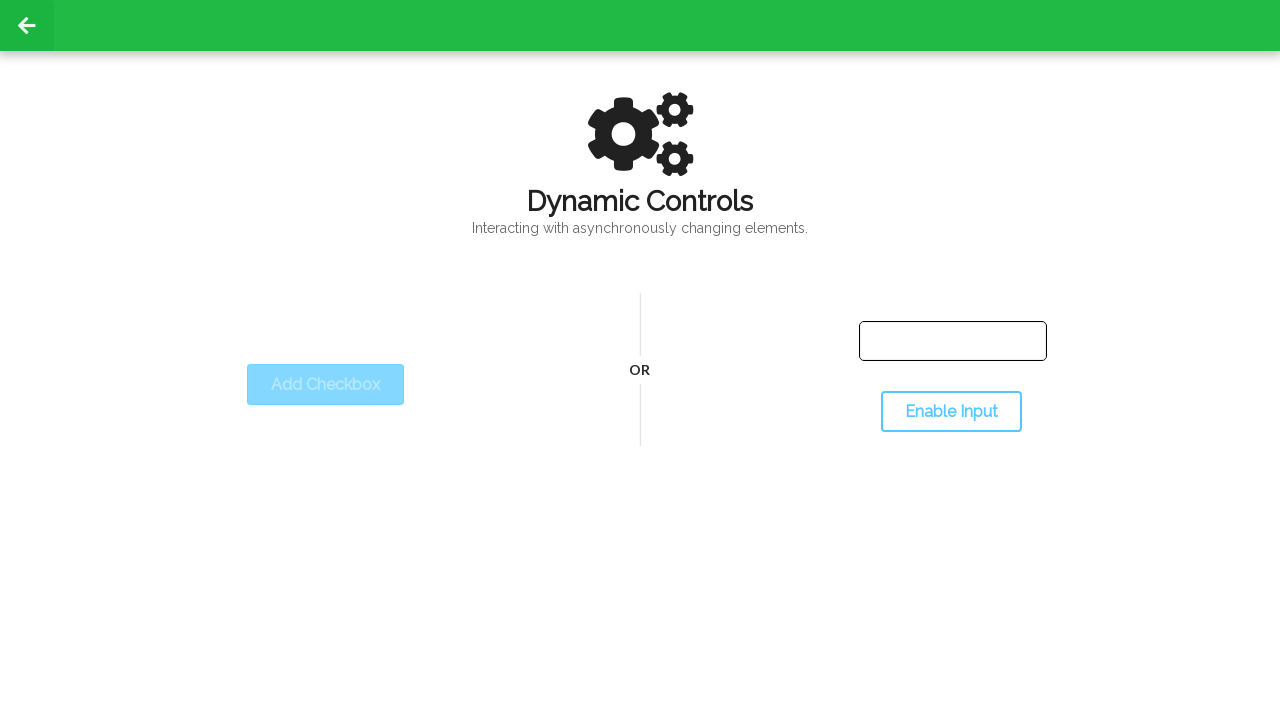

Checkbox successfully hidden after toggle
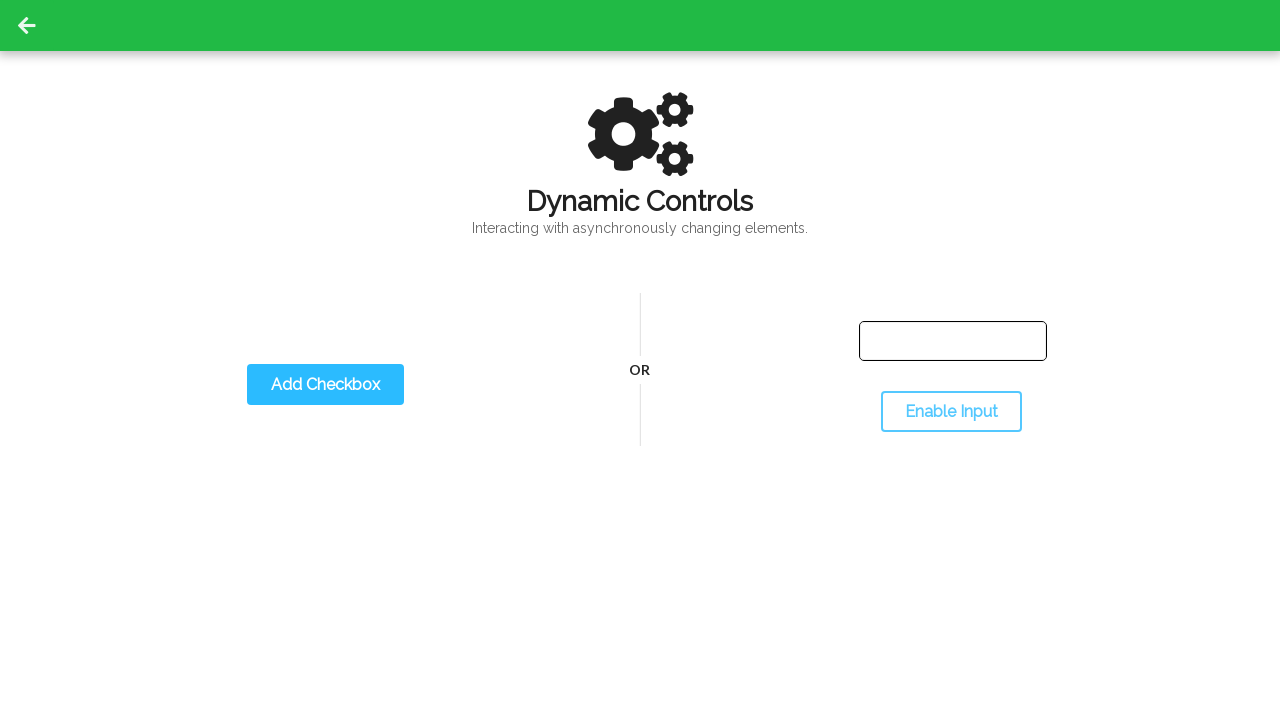

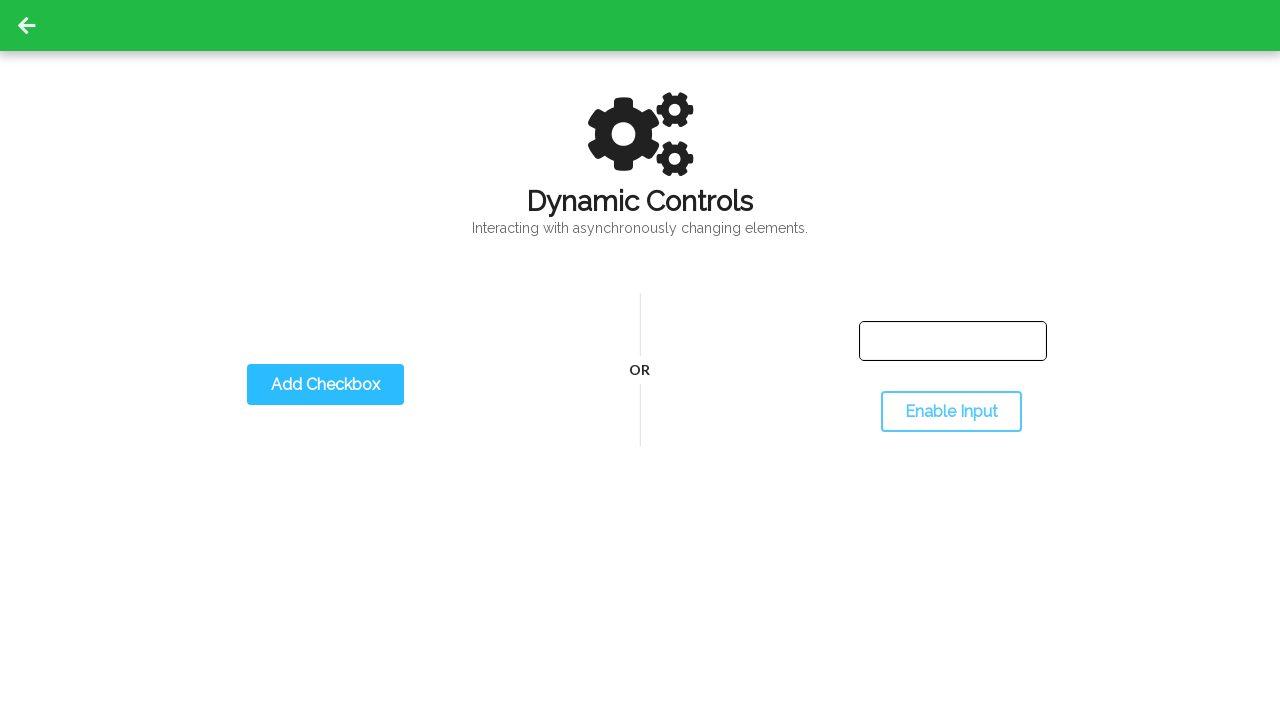